Tests Checkboxes page by navigating and checking the second checkbox state

Starting URL: https://the-internet.herokuapp.com

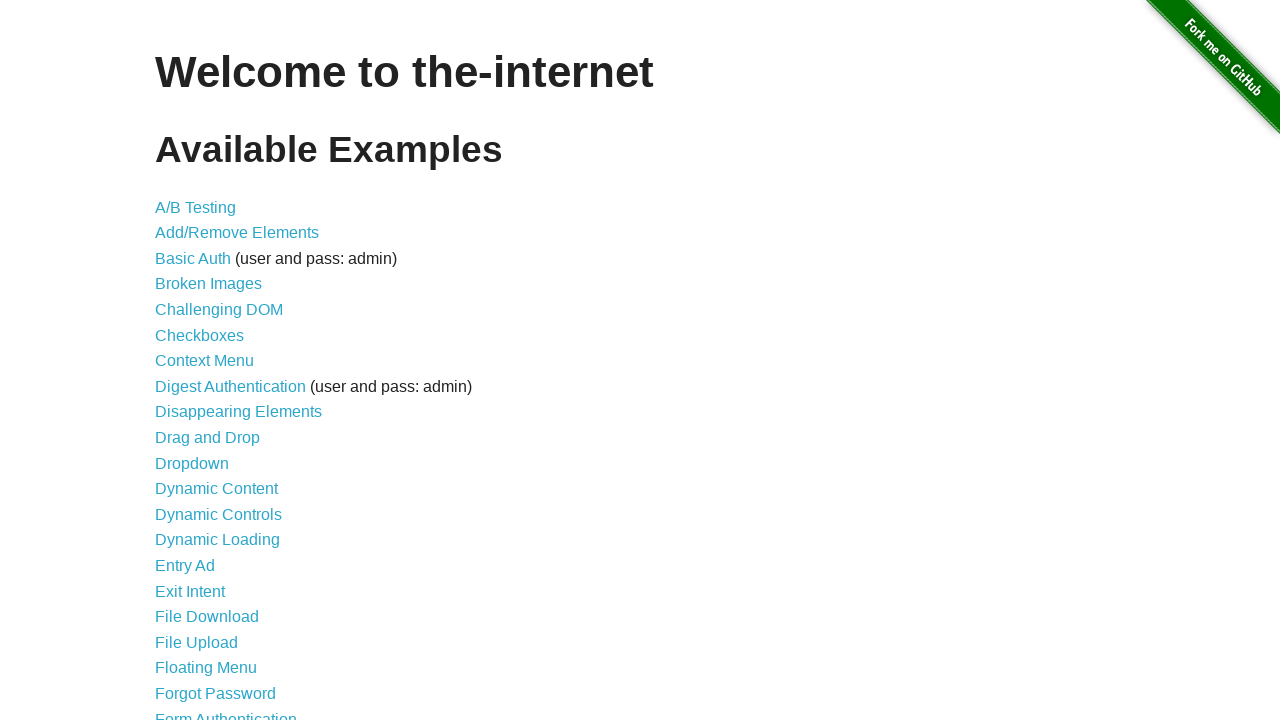

Clicked on Checkboxes link at (200, 335) on a:text('Checkboxes')
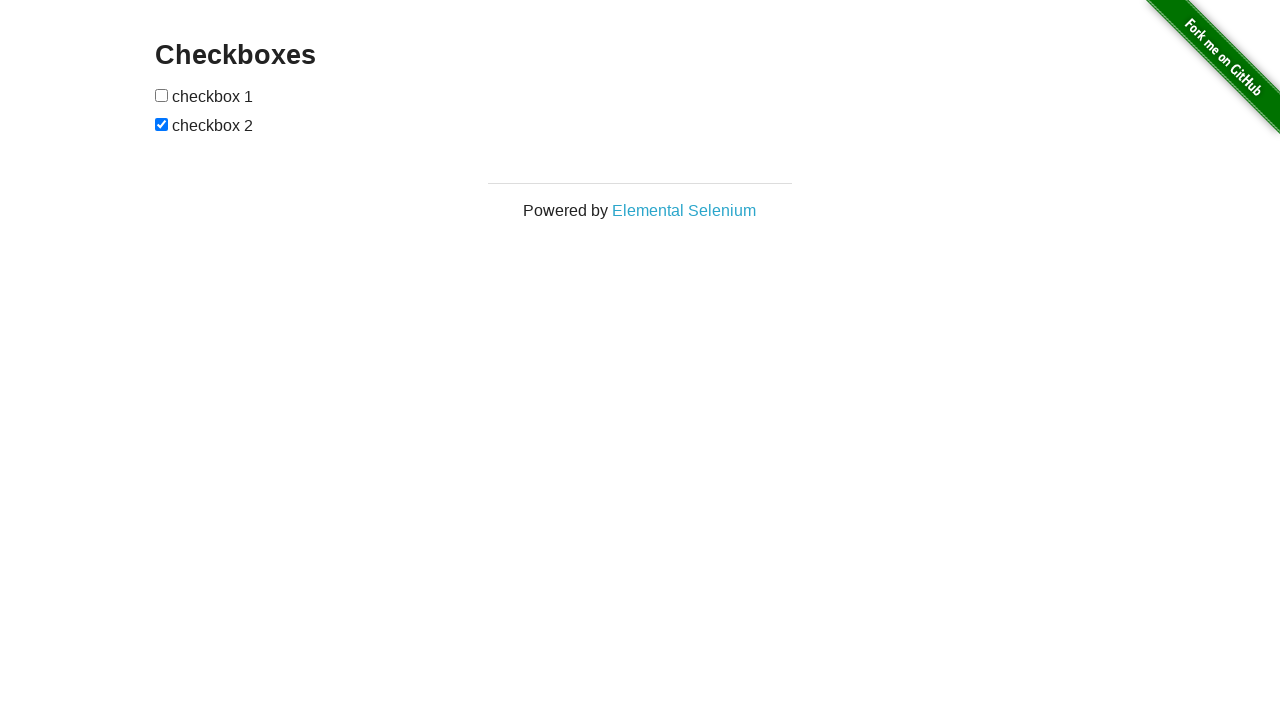

Navigated to Checkboxes page
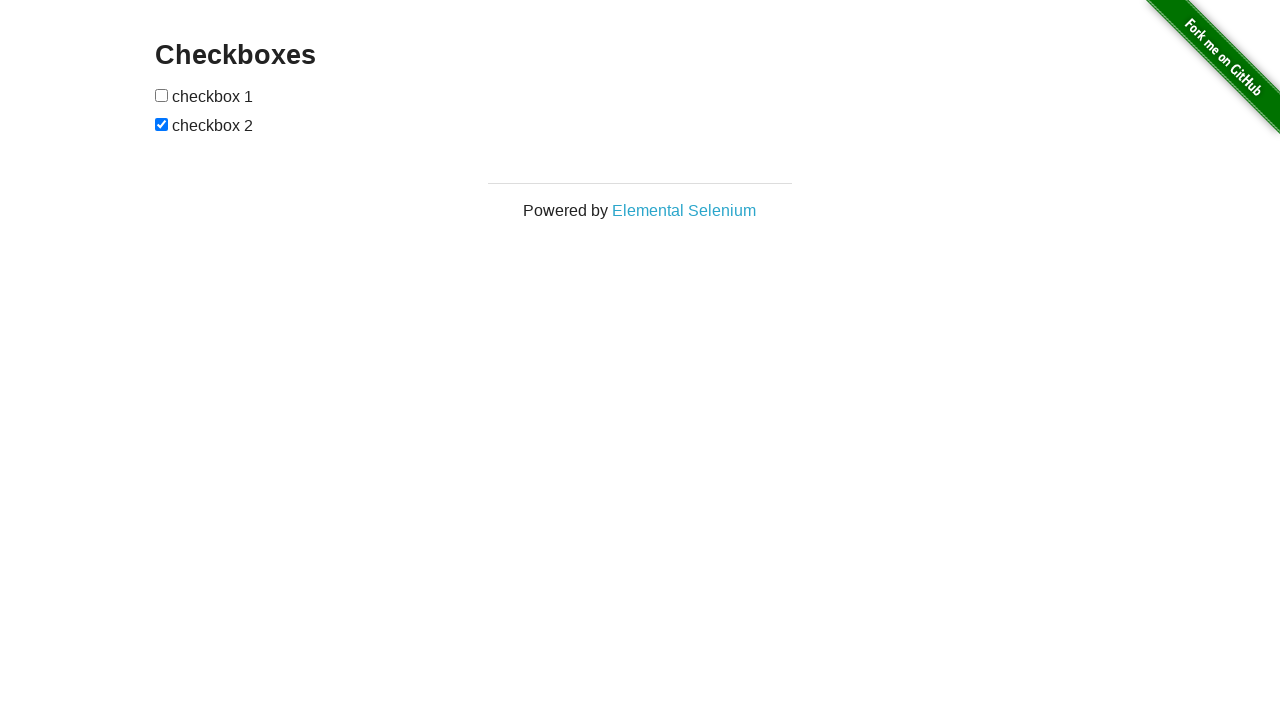

Second checkbox element is present on the page
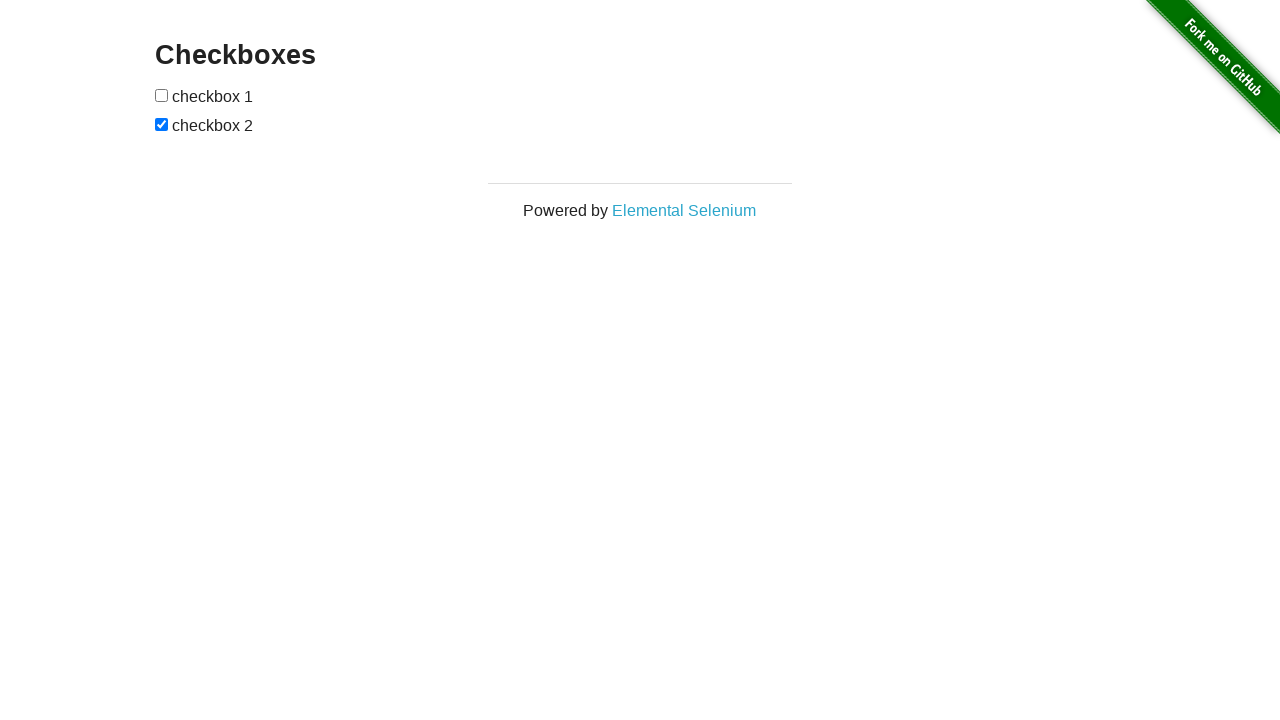

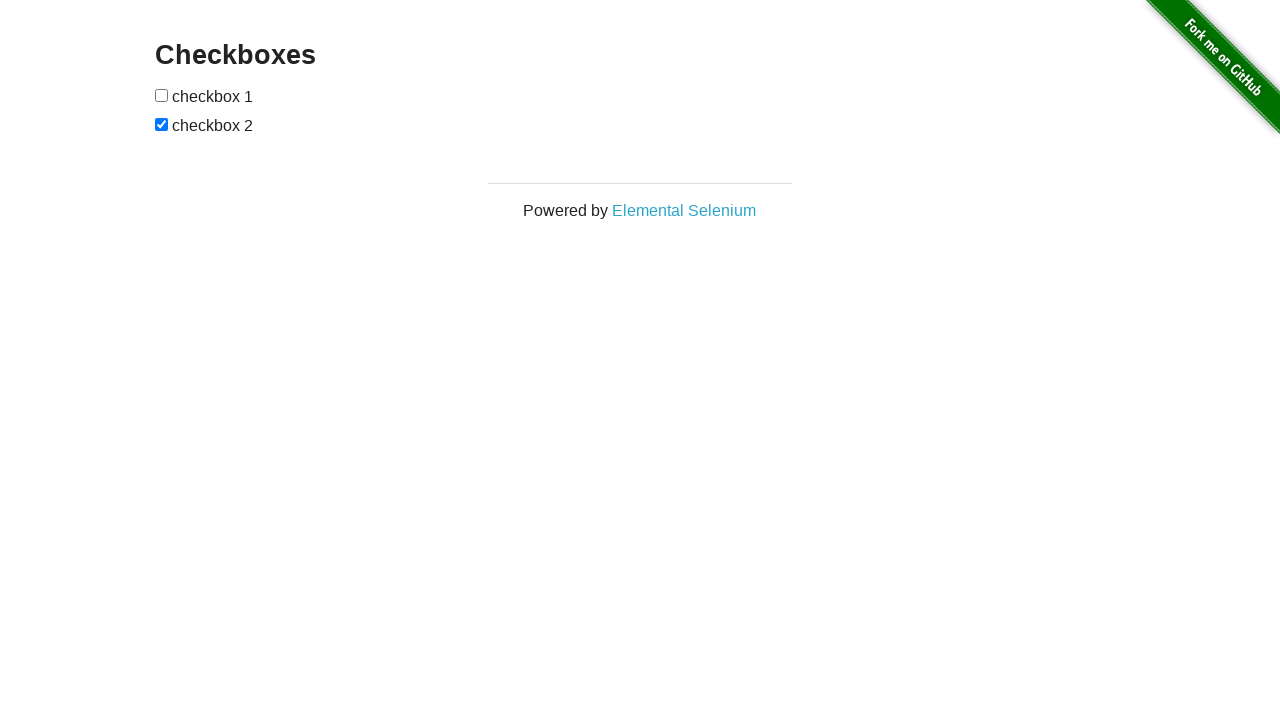